Tests navigation to the blog section of the AnhTester website by clicking on the blog link

Starting URL: https://anhtester.com

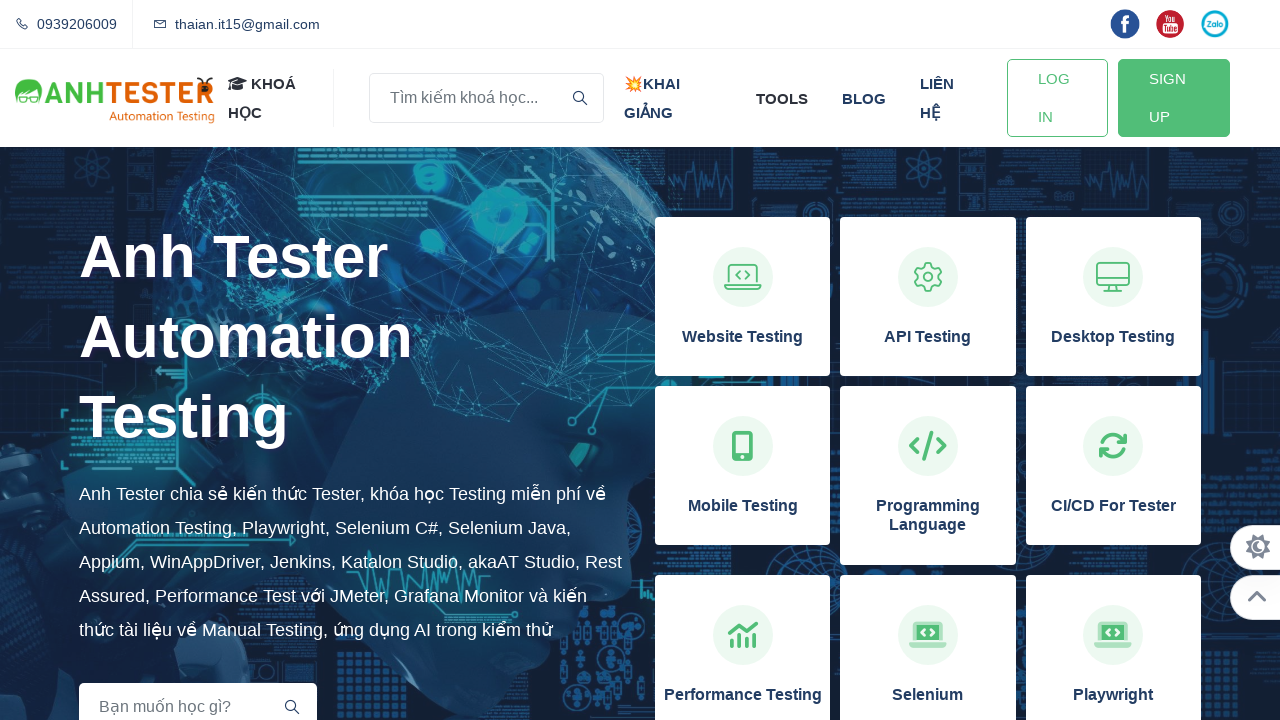

Clicked on the blog link in the navigation at (864, 98) on xpath=//a[normalize-space()='blog']
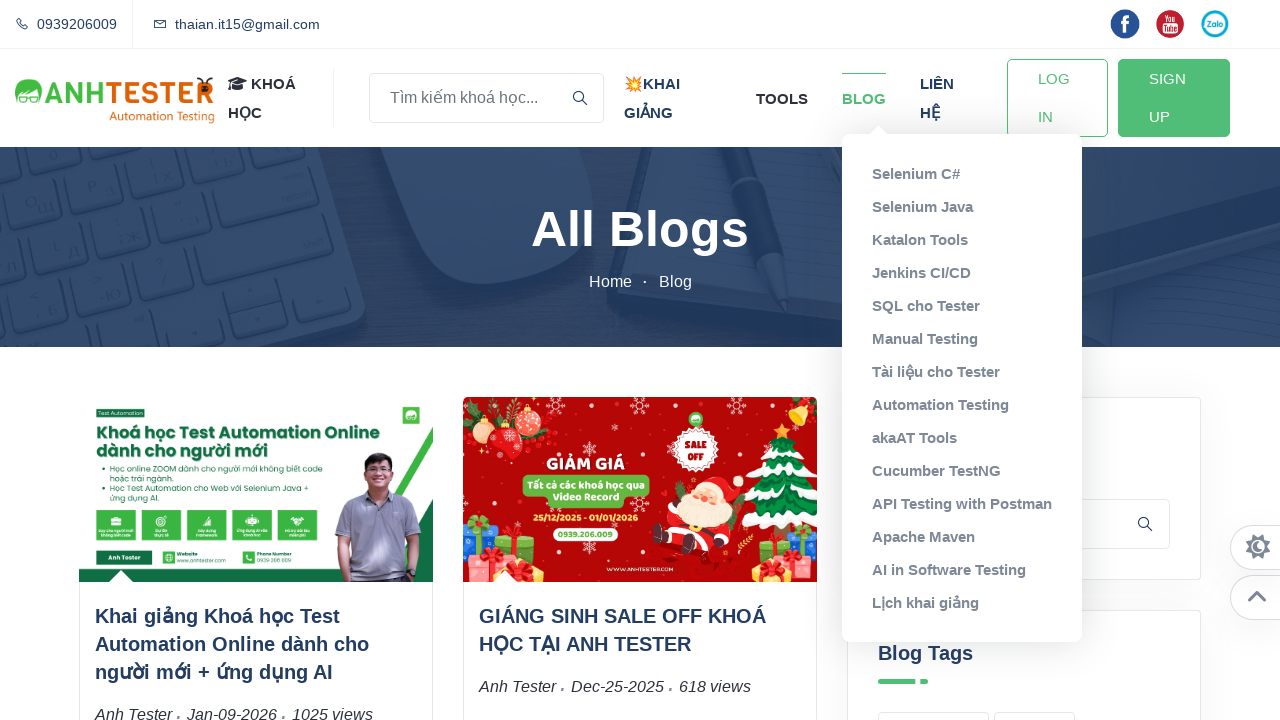

Navigation to blog section completed and page loaded
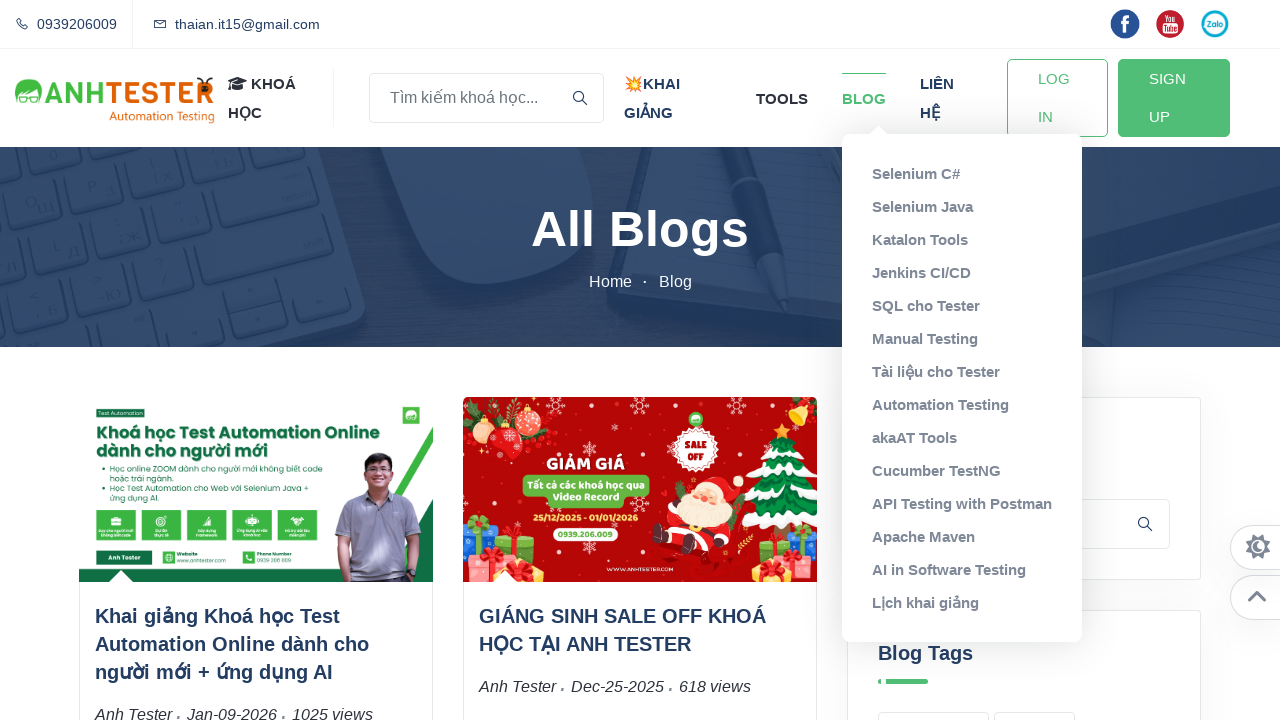

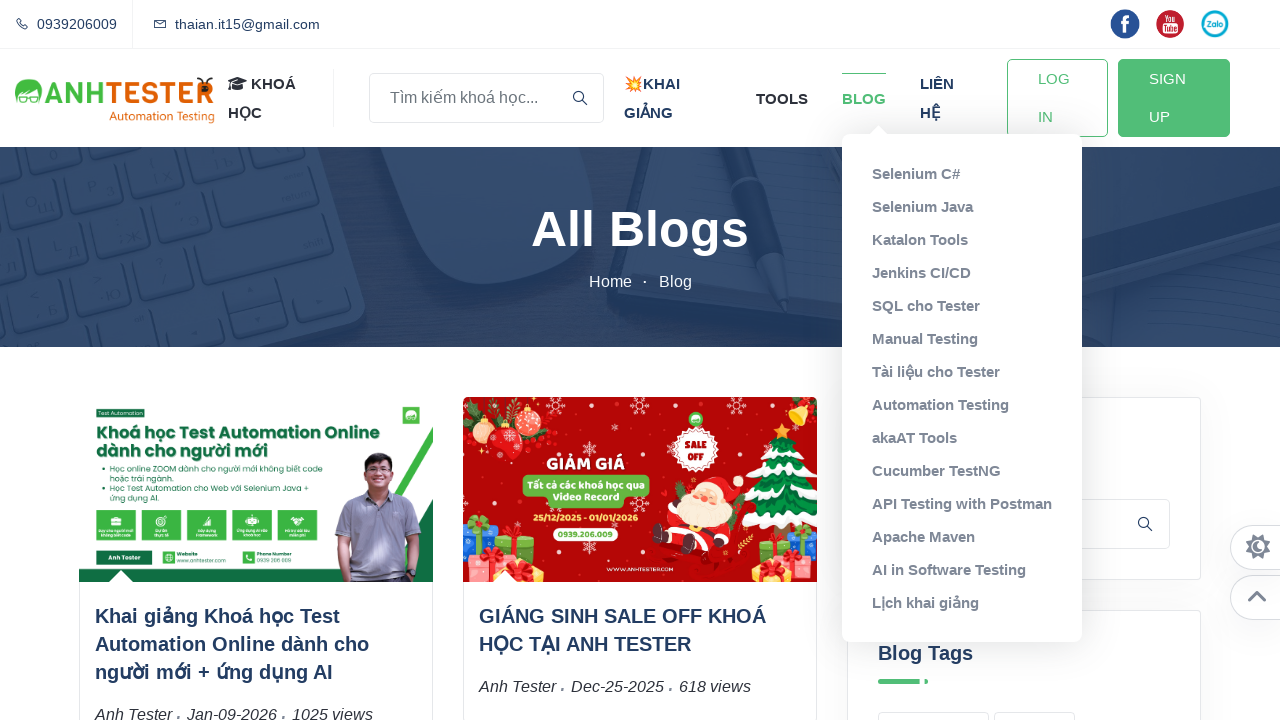